Solves a mathematical captcha by extracting a value from an image attribute, calculating a logarithmic function, and submitting the form with robot verification checkboxes

Starting URL: http://suninjuly.github.io/get_attribute.html

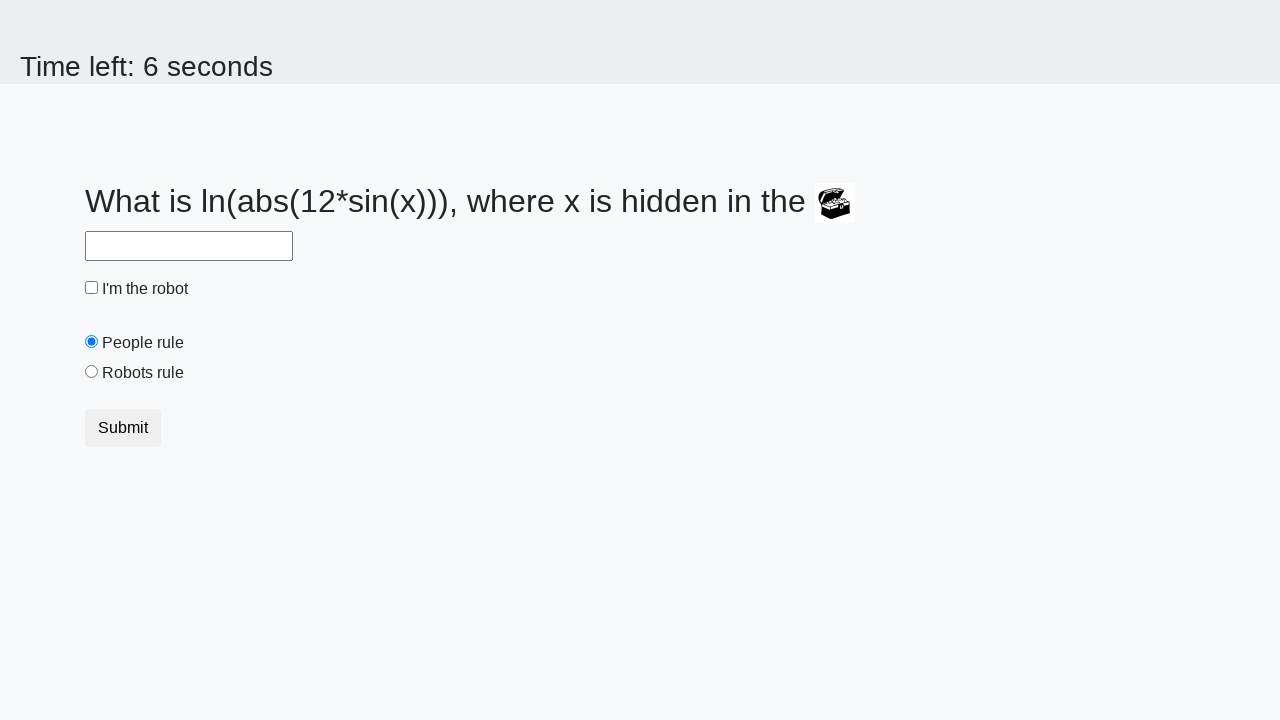

Located image element with valuex attribute
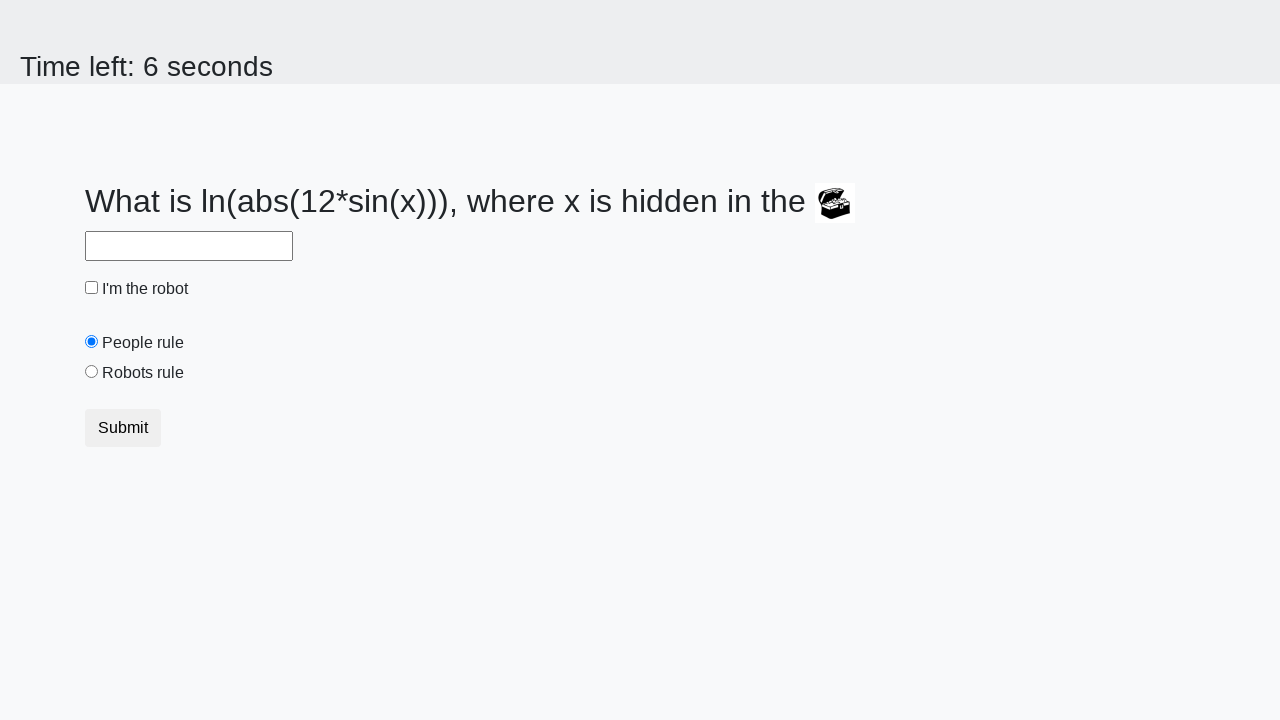

Extracted valuex attribute from image: 496
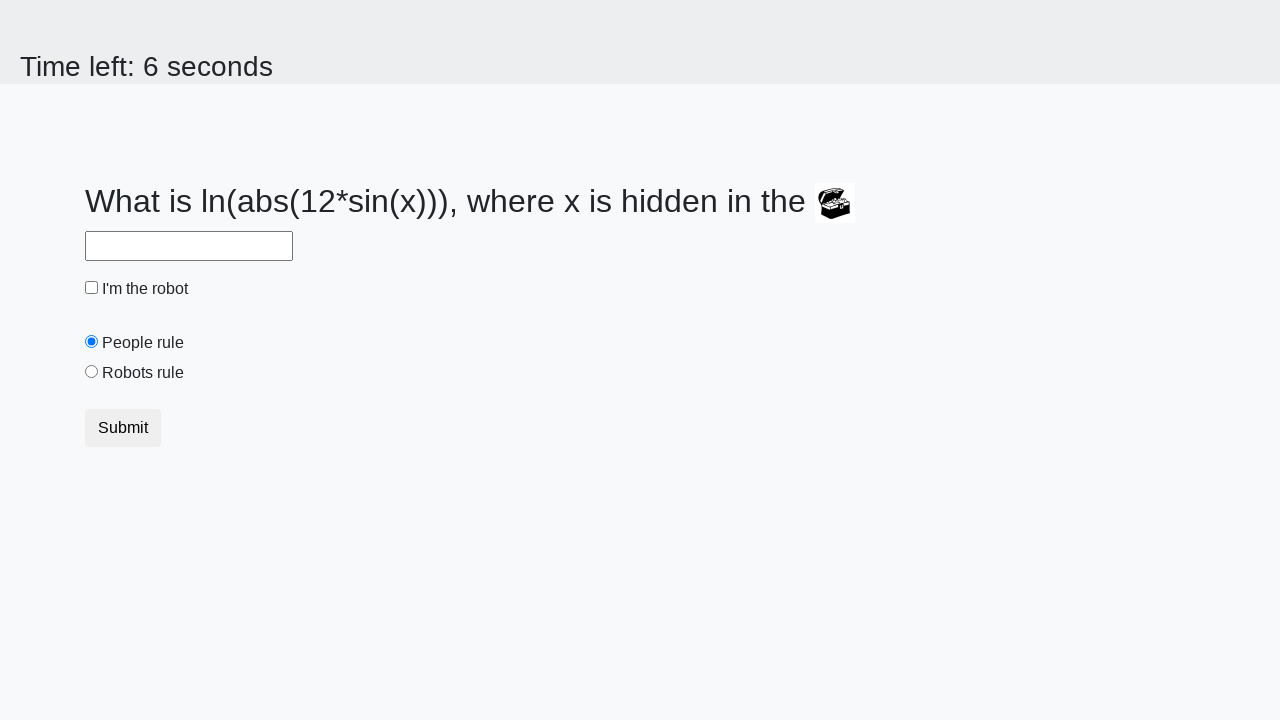

Calculated logarithmic function result: 1.4719488352935506
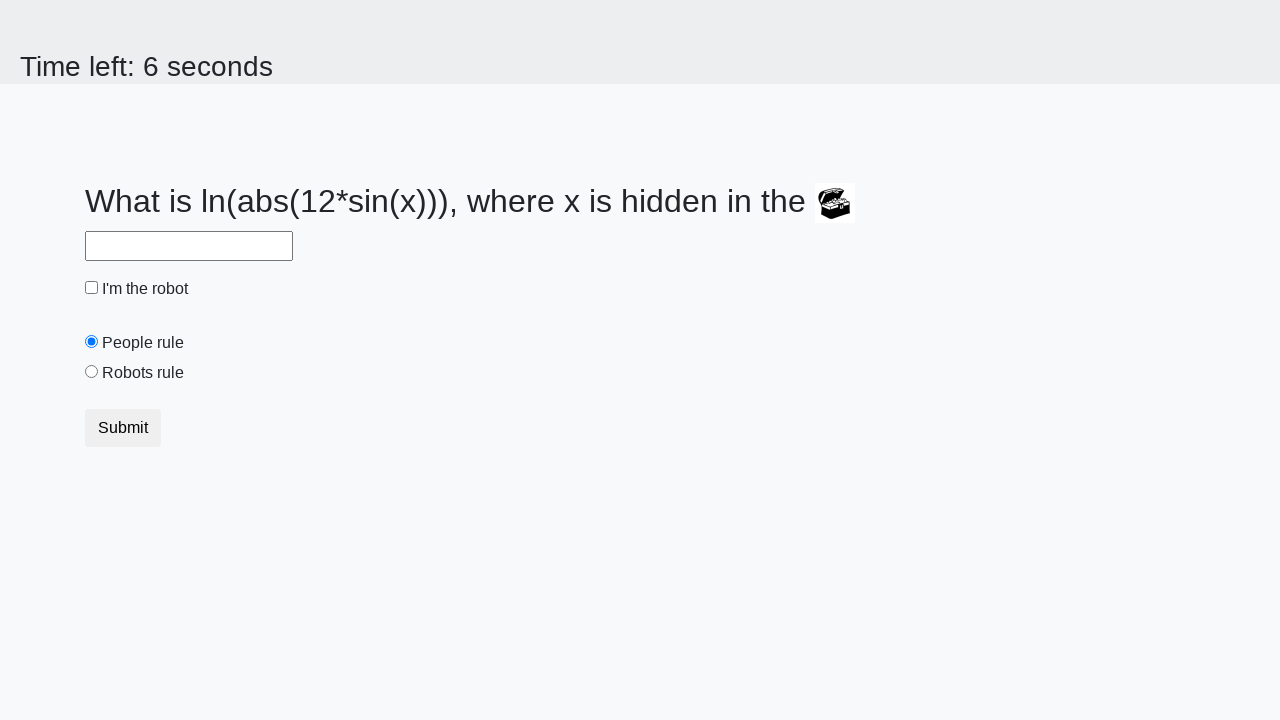

Filled text input with calculated answer: 1.4719488352935506 on //input[@type='text']
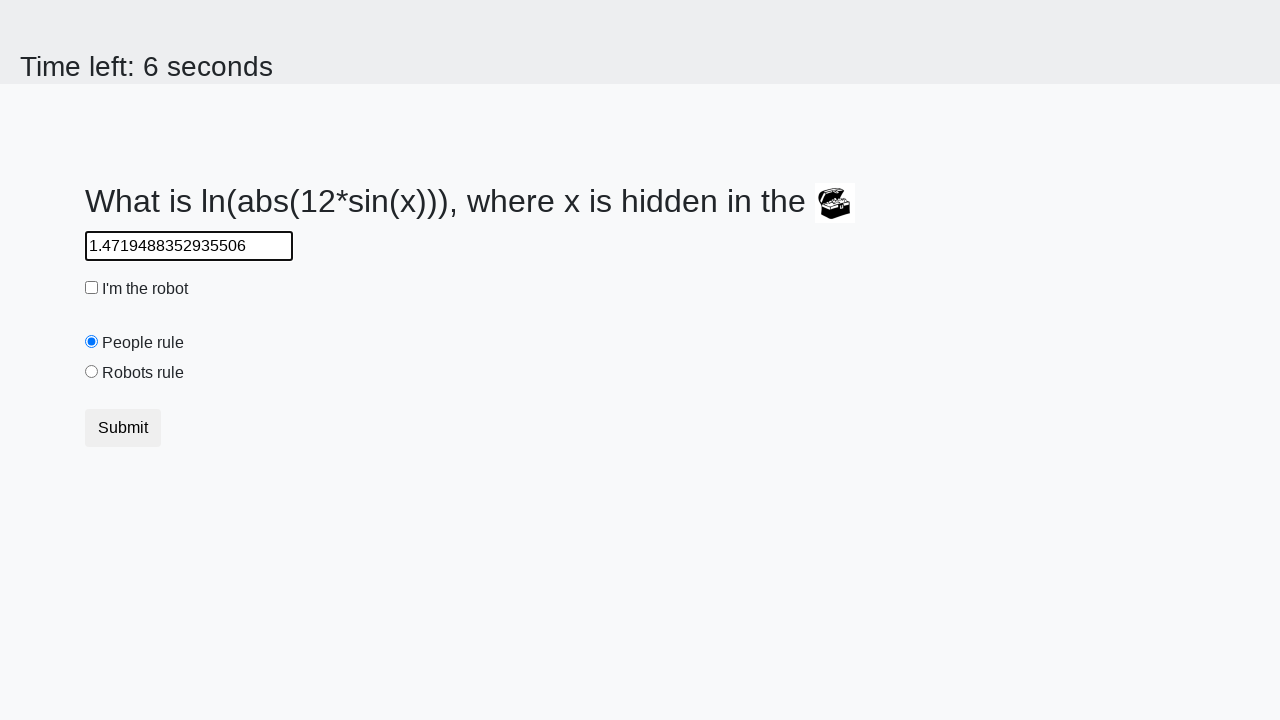

Clicked robot verification checkbox at (92, 288) on xpath=//input[@type='checkbox'][@id='robotCheckbox']
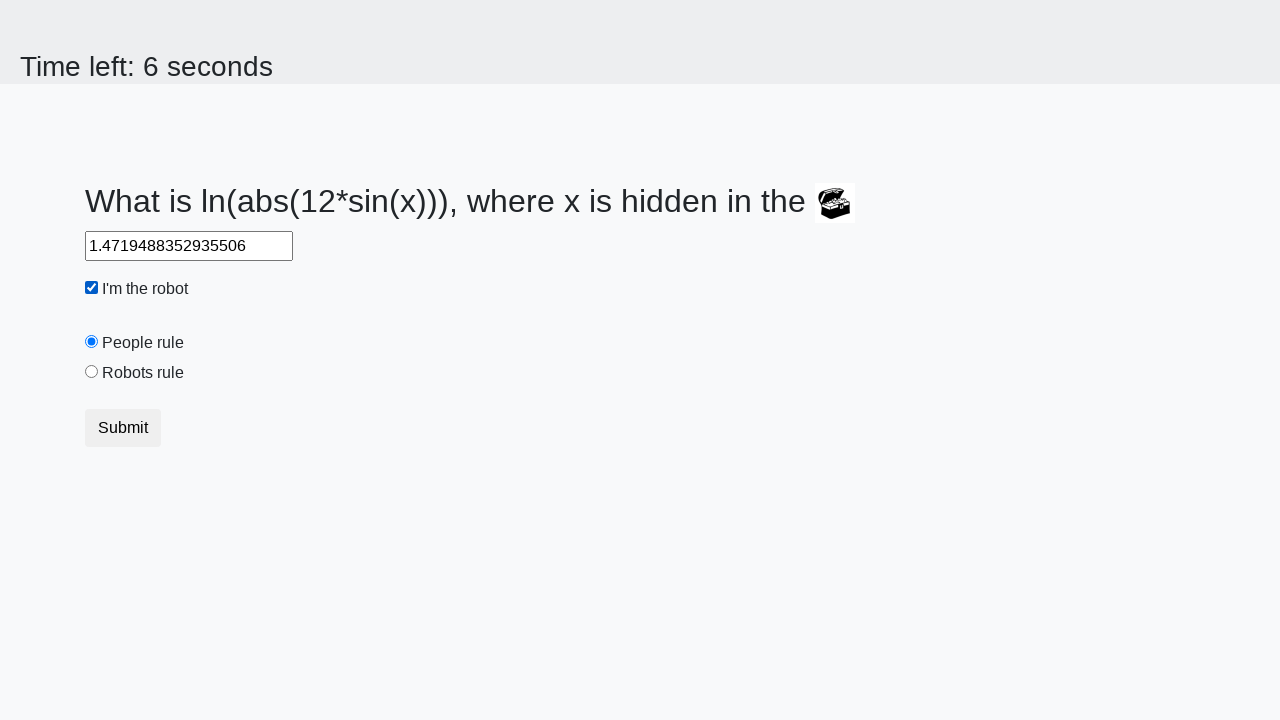

Selected robots rule radio button at (92, 372) on xpath=//input[@type='radio'][@id='robotsRule']
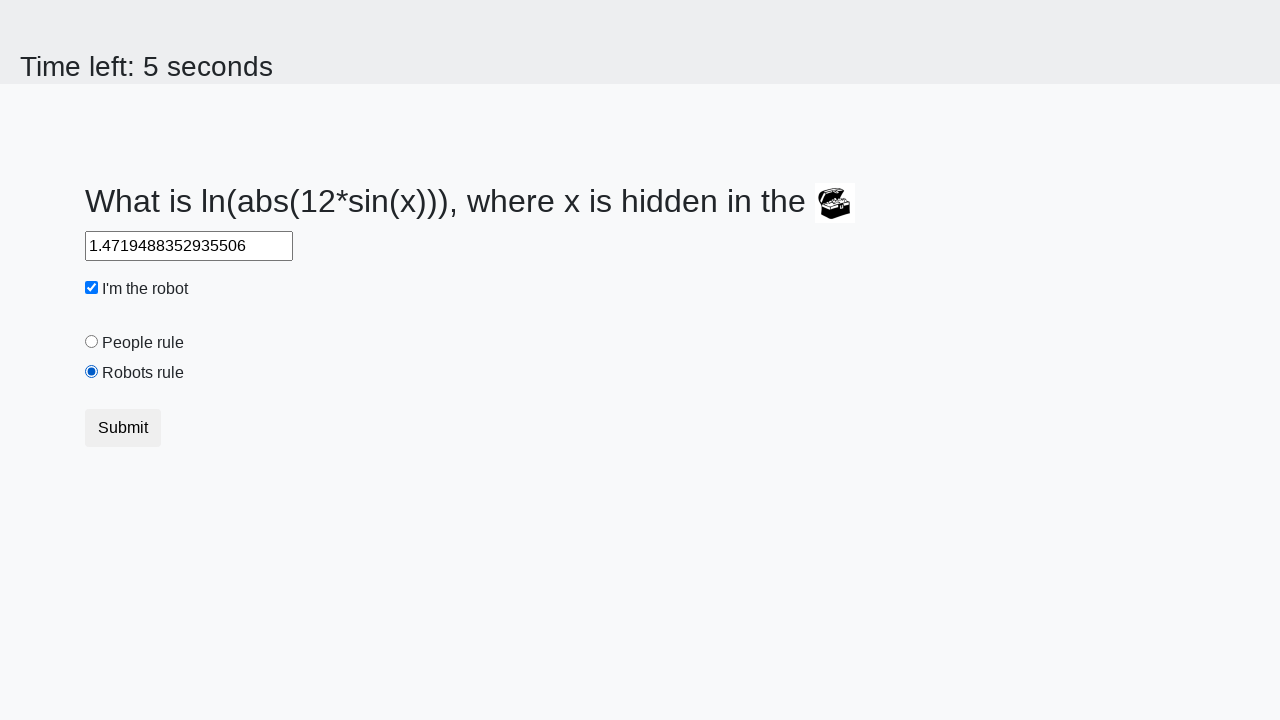

Clicked Submit button to submit the form at (123, 428) on xpath=//button[contains(text(),'Submit')]
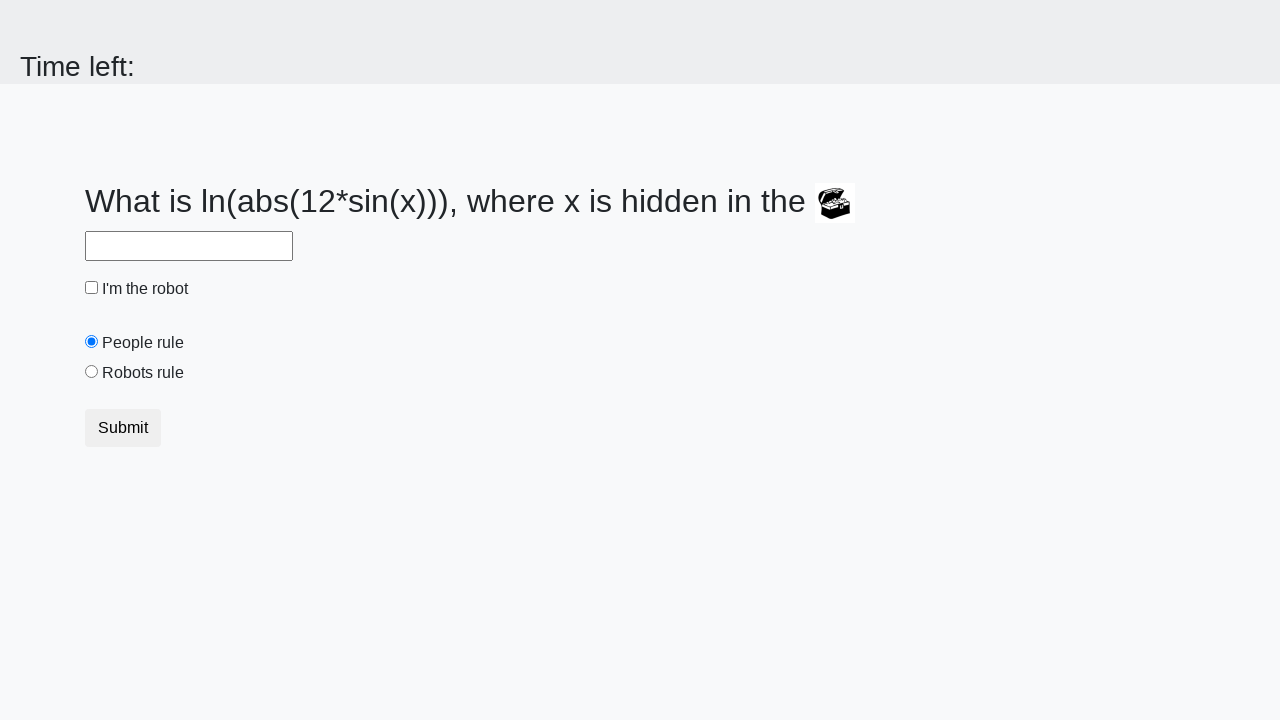

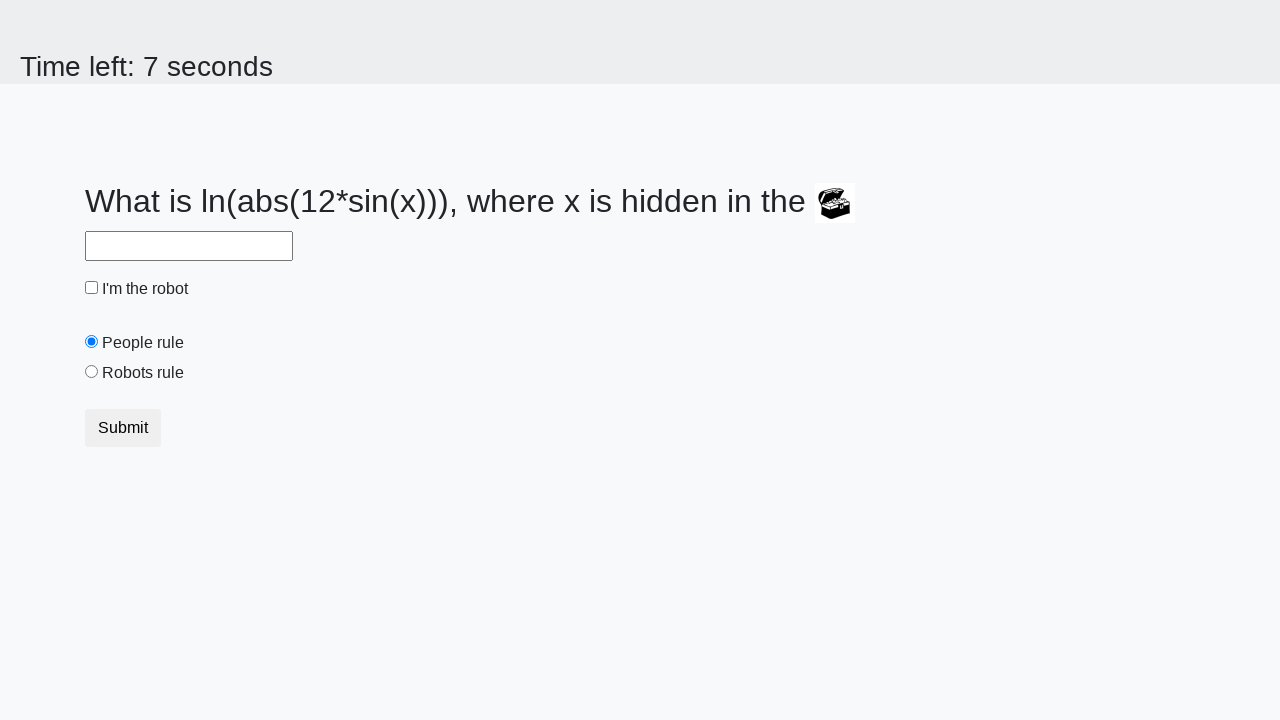